Tests jQuery UI selectable widget by clicking "Display as grid" and selecting multiple numbered items while holding Ctrl key

Starting URL: https://jqueryui.com/selectable/

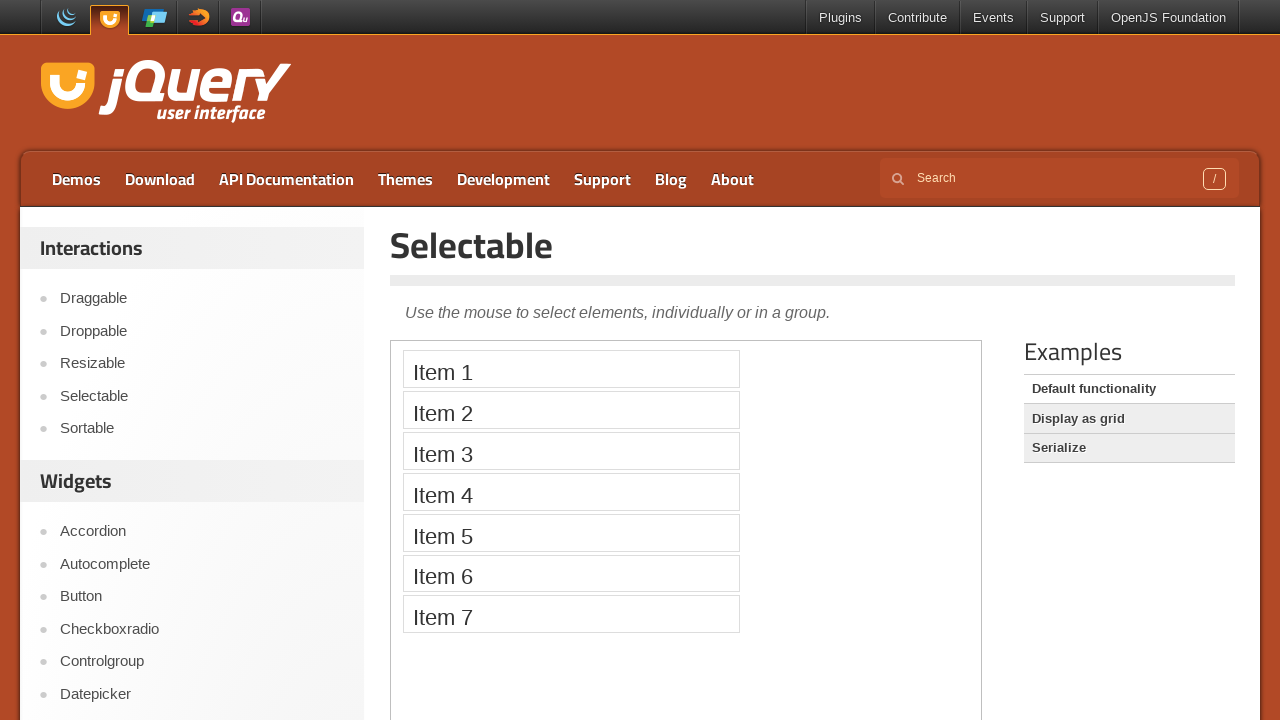

Clicked 'Display as grid' link at (1129, 419) on text=Display as grid
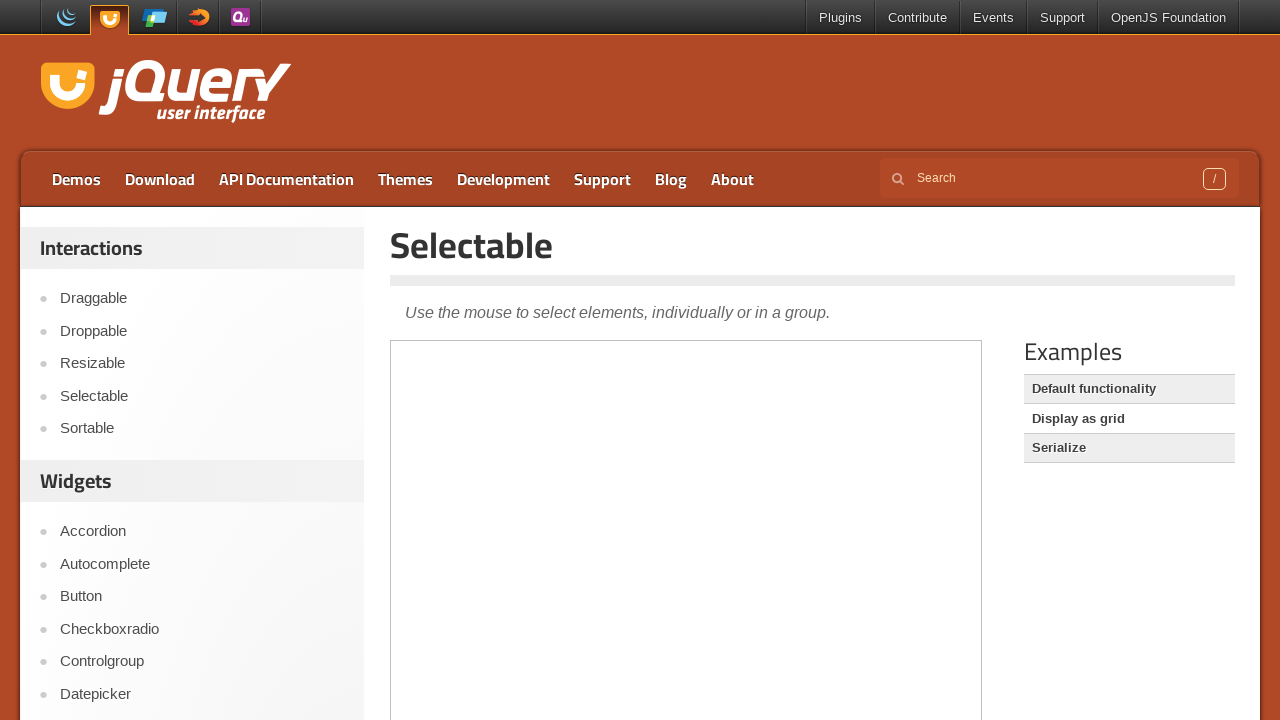

Located iframe containing selectable widget
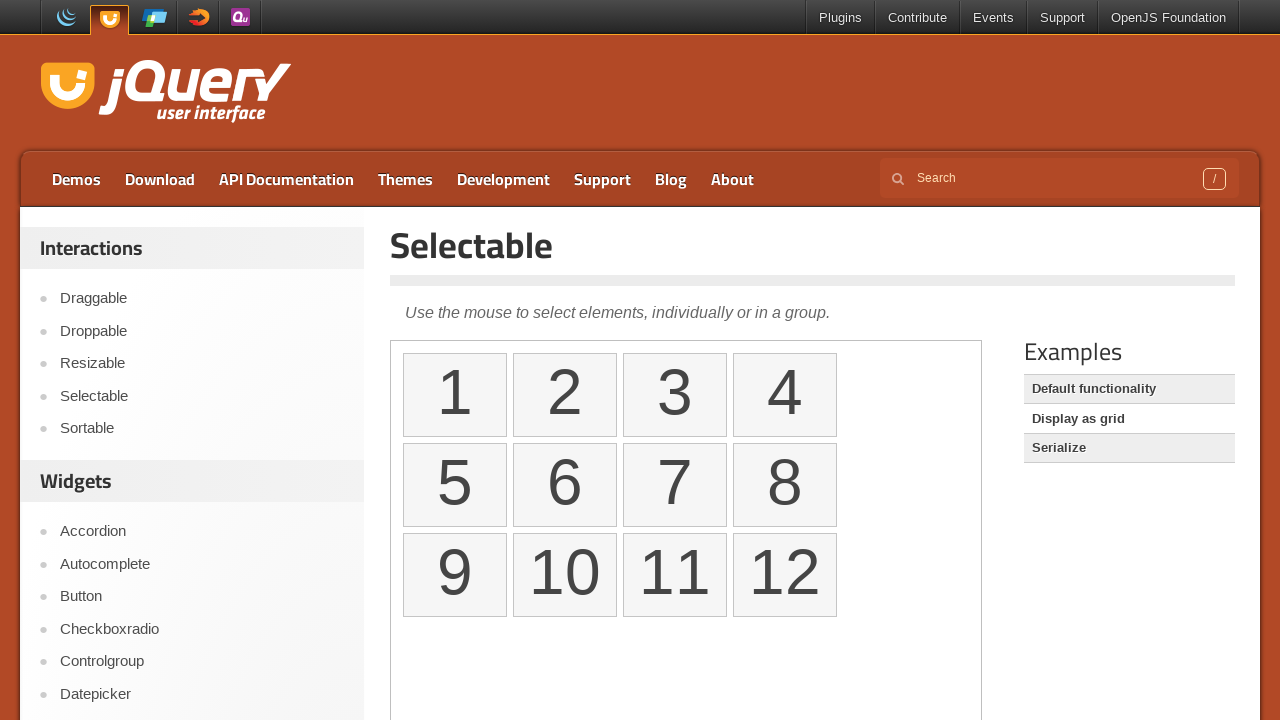

Pressed Control key down
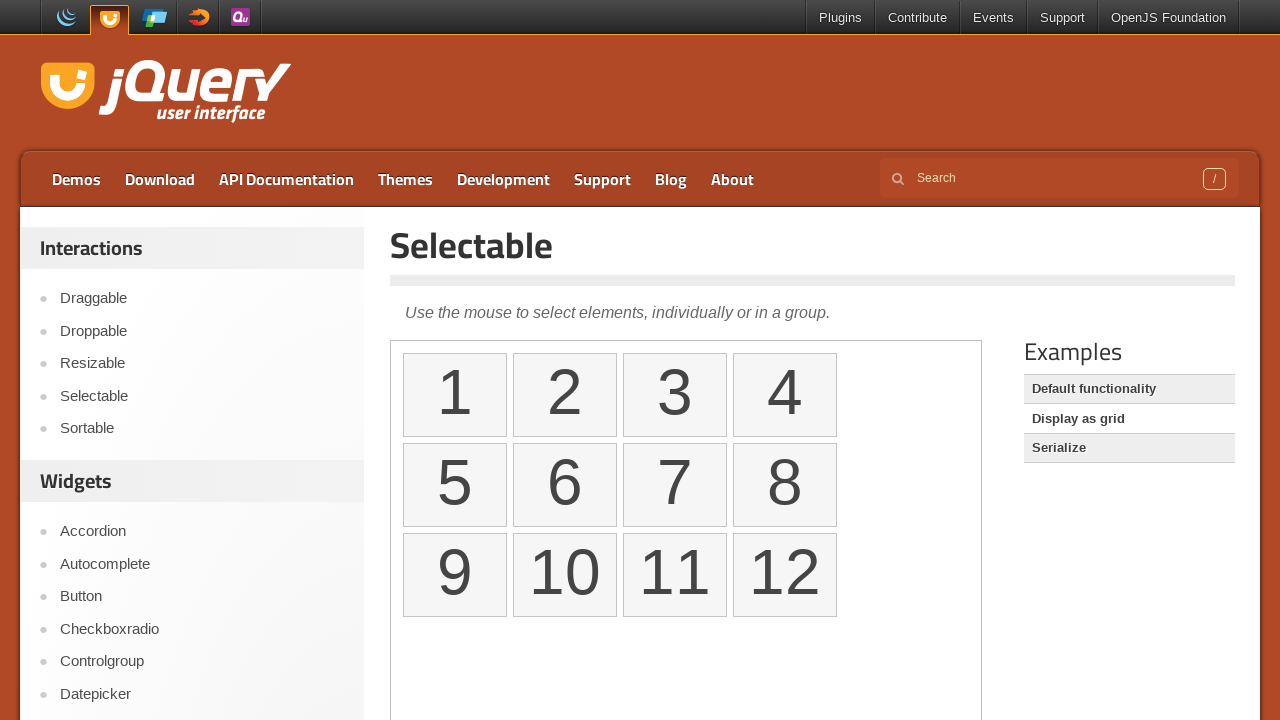

Selected item 1 while holding Ctrl at (455, 395) on iframe >> nth=0 >> internal:control=enter-frame >> xpath=//ol[@id='selectable']/
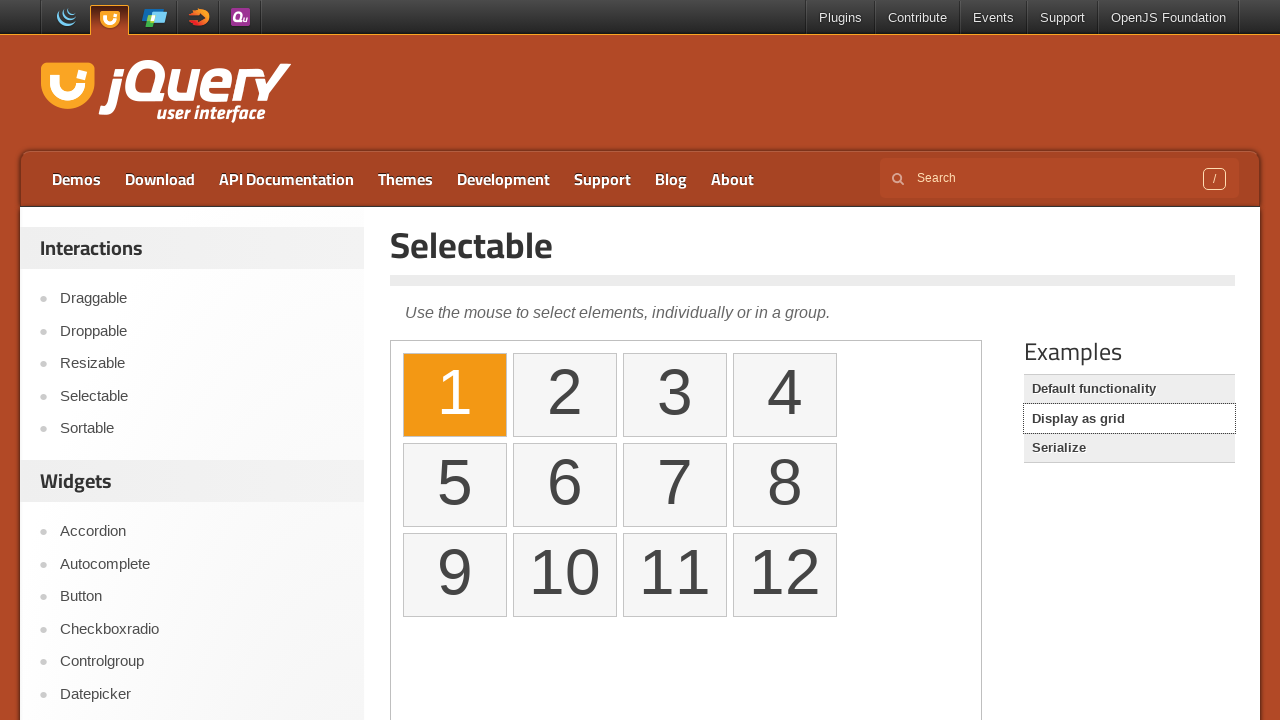

Selected item 3 while holding Ctrl at (675, 395) on iframe >> nth=0 >> internal:control=enter-frame >> xpath=//ol[@id='selectable']/
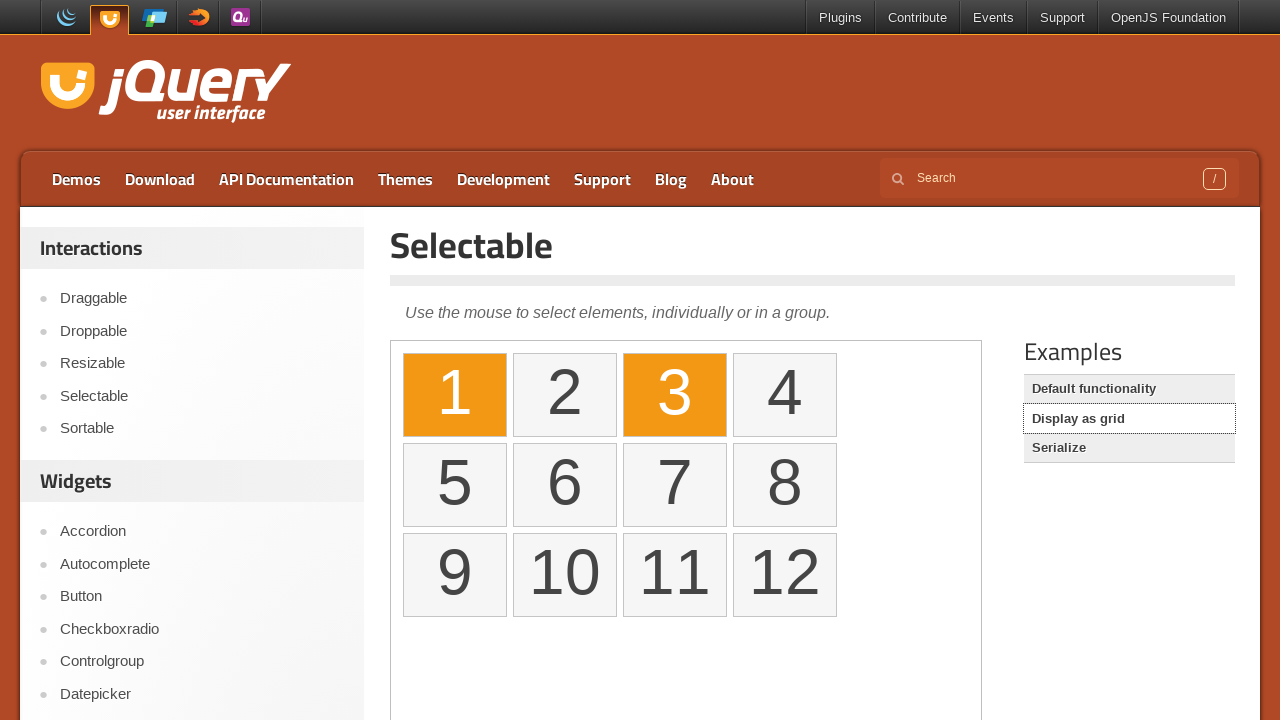

Selected item 5 while holding Ctrl at (455, 485) on iframe >> nth=0 >> internal:control=enter-frame >> xpath=//ol[@id='selectable']/
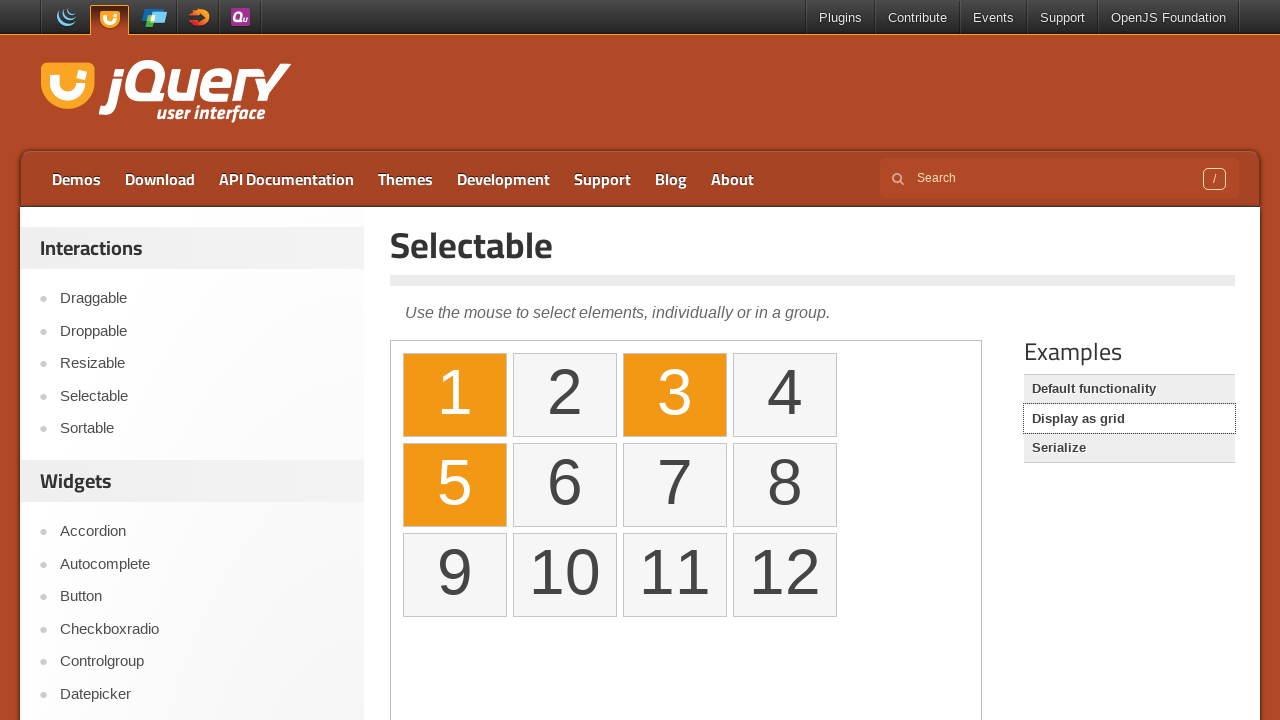

Selected item 7 while holding Ctrl at (675, 485) on iframe >> nth=0 >> internal:control=enter-frame >> xpath=//ol[@id='selectable']/
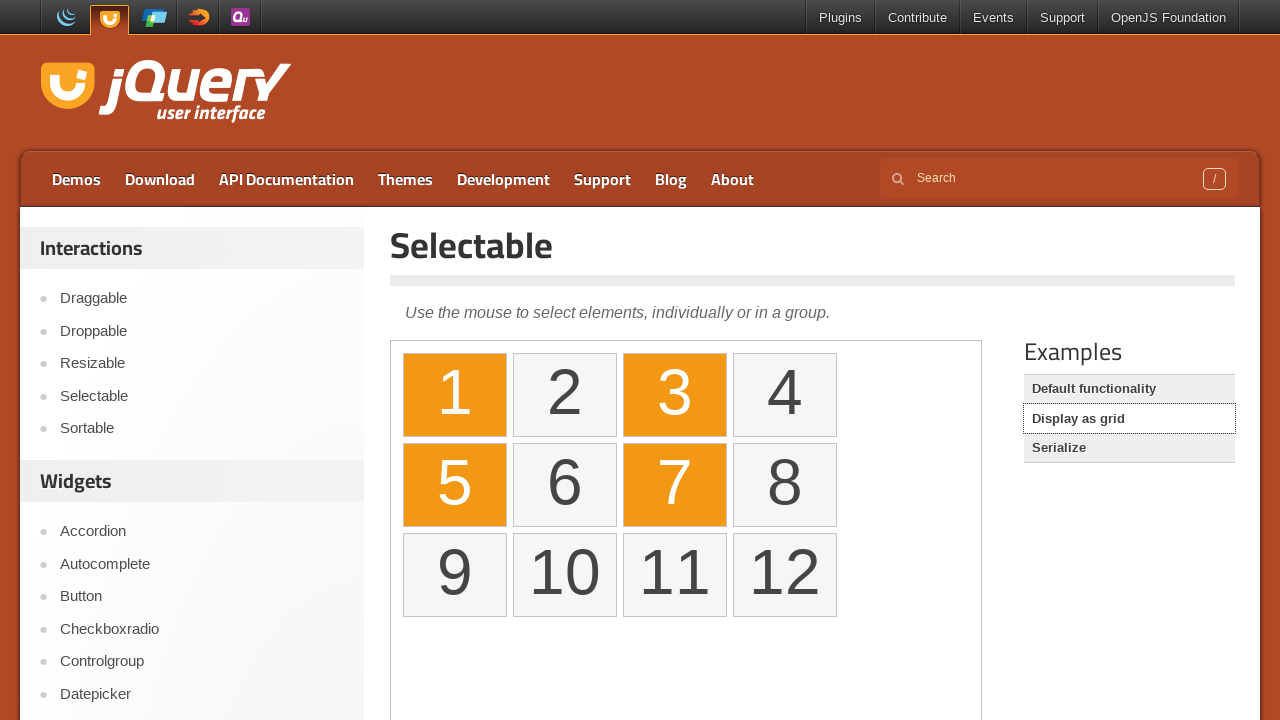

Selected item 9 while holding Ctrl at (455, 575) on iframe >> nth=0 >> internal:control=enter-frame >> xpath=//ol[@id='selectable']/
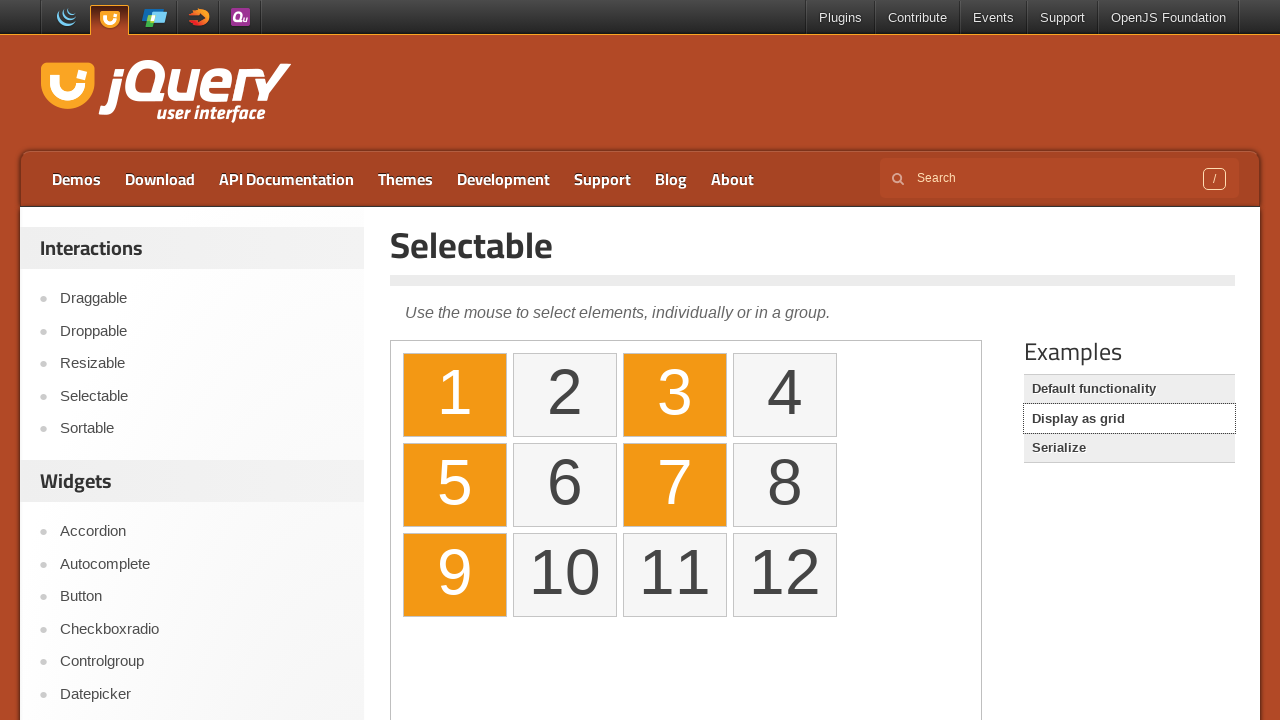

Selected item 11 while holding Ctrl at (675, 575) on iframe >> nth=0 >> internal:control=enter-frame >> xpath=//ol[@id='selectable']/
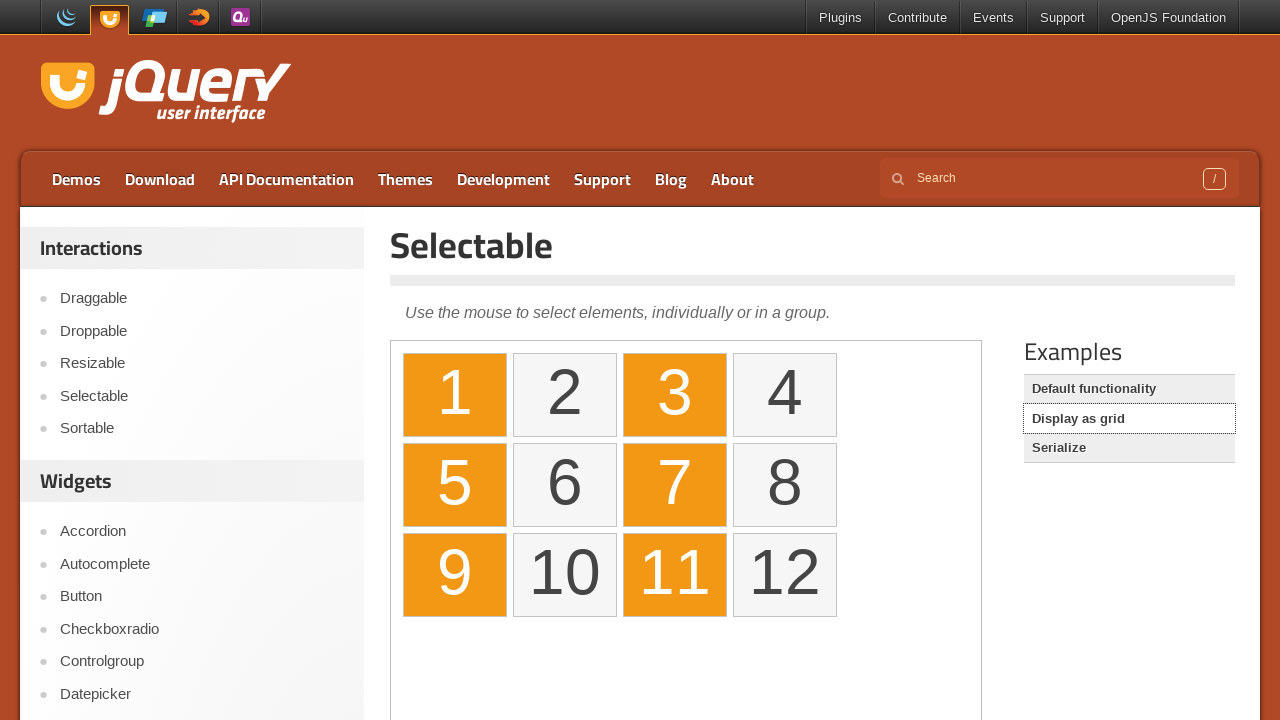

Released Control key
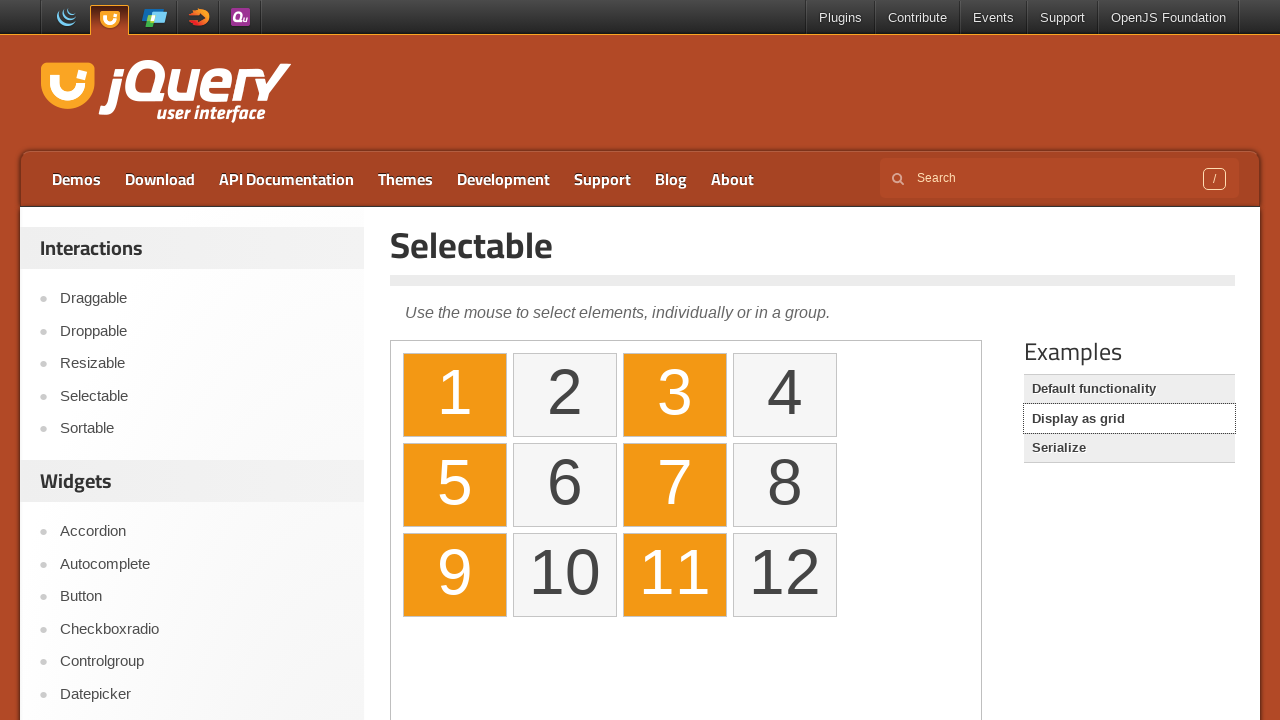

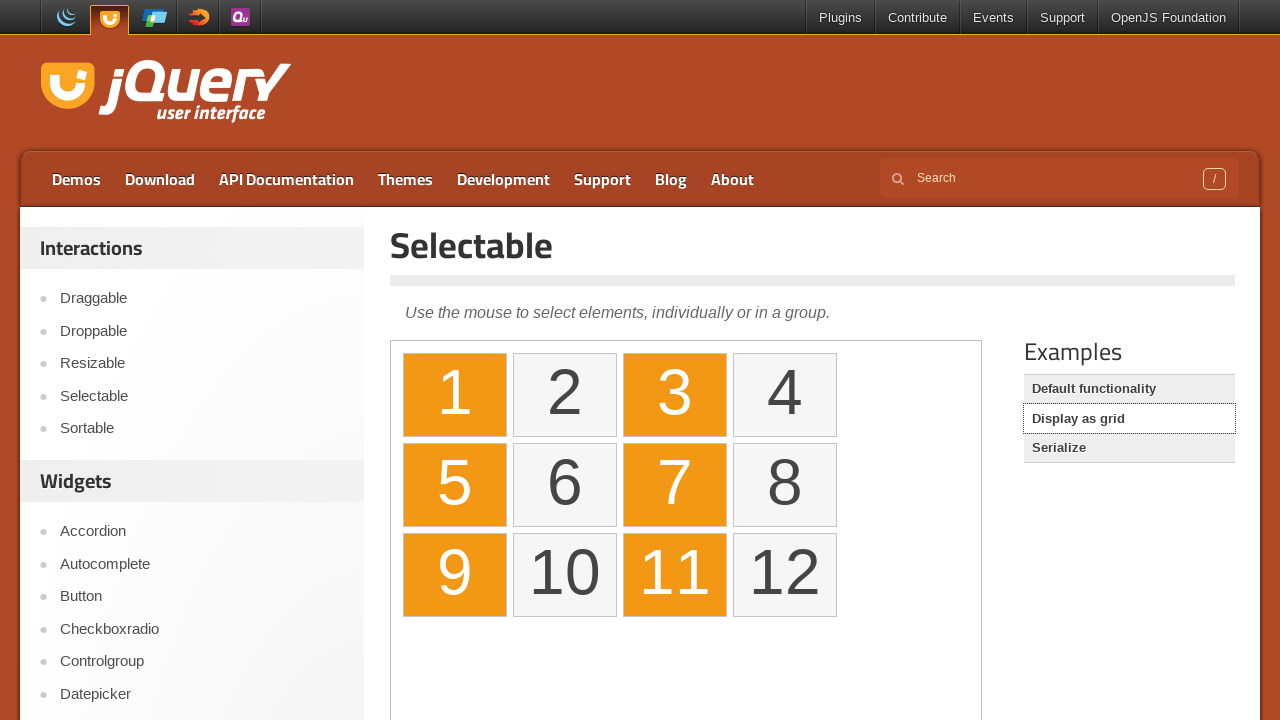